Tests handling of multiple browser windows/popups by switching between all open windows

Starting URL: http://www.monsterindia.com/

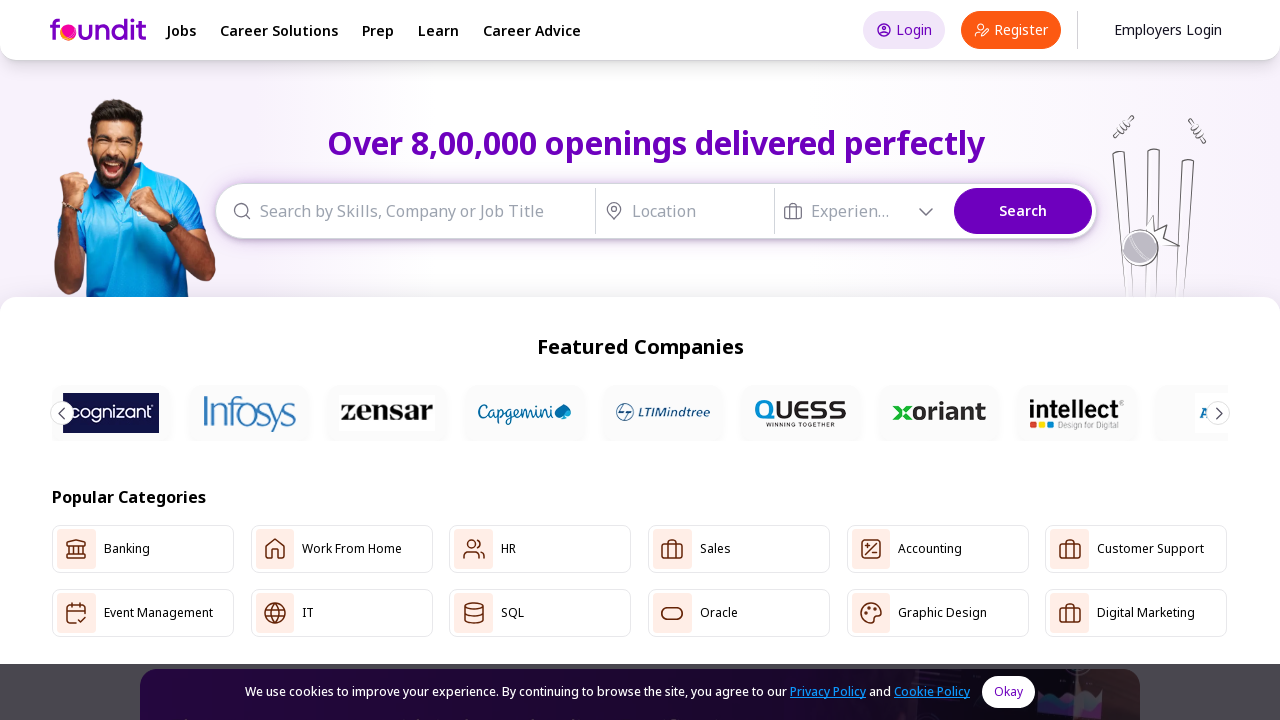

Waited for page to load - domcontentloaded state reached
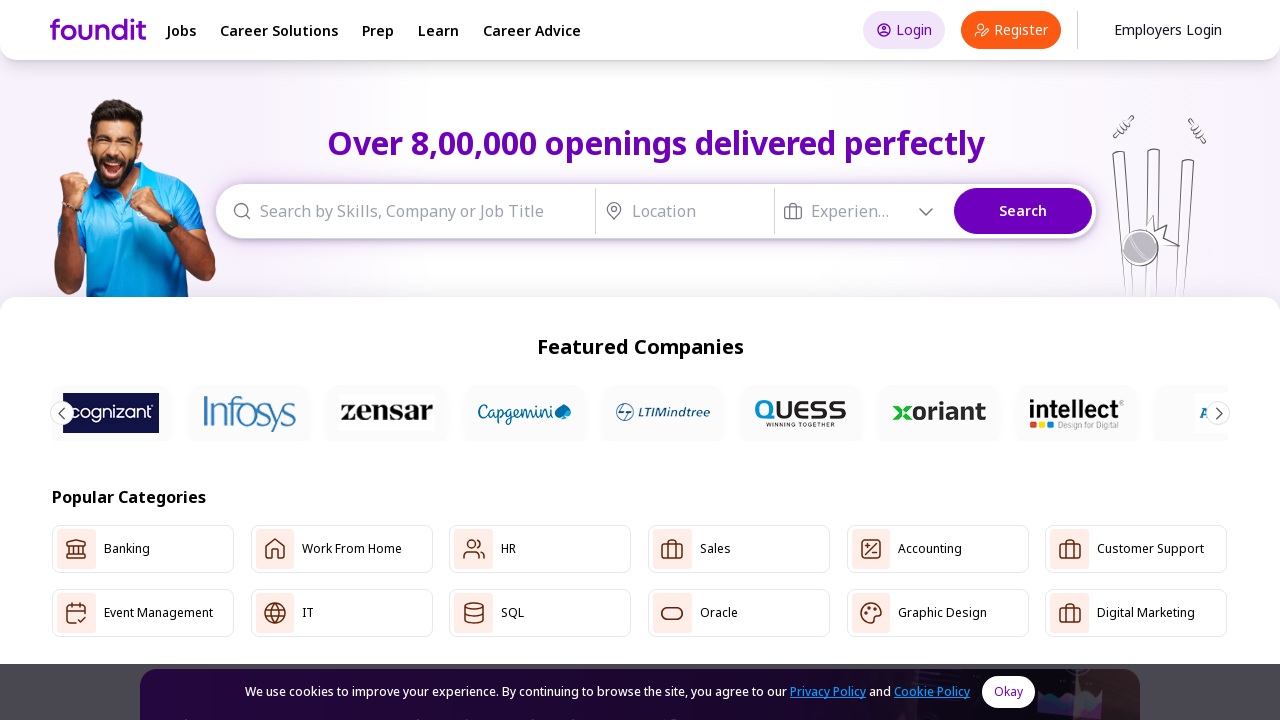

Retrieved all open browser windows/popups from context
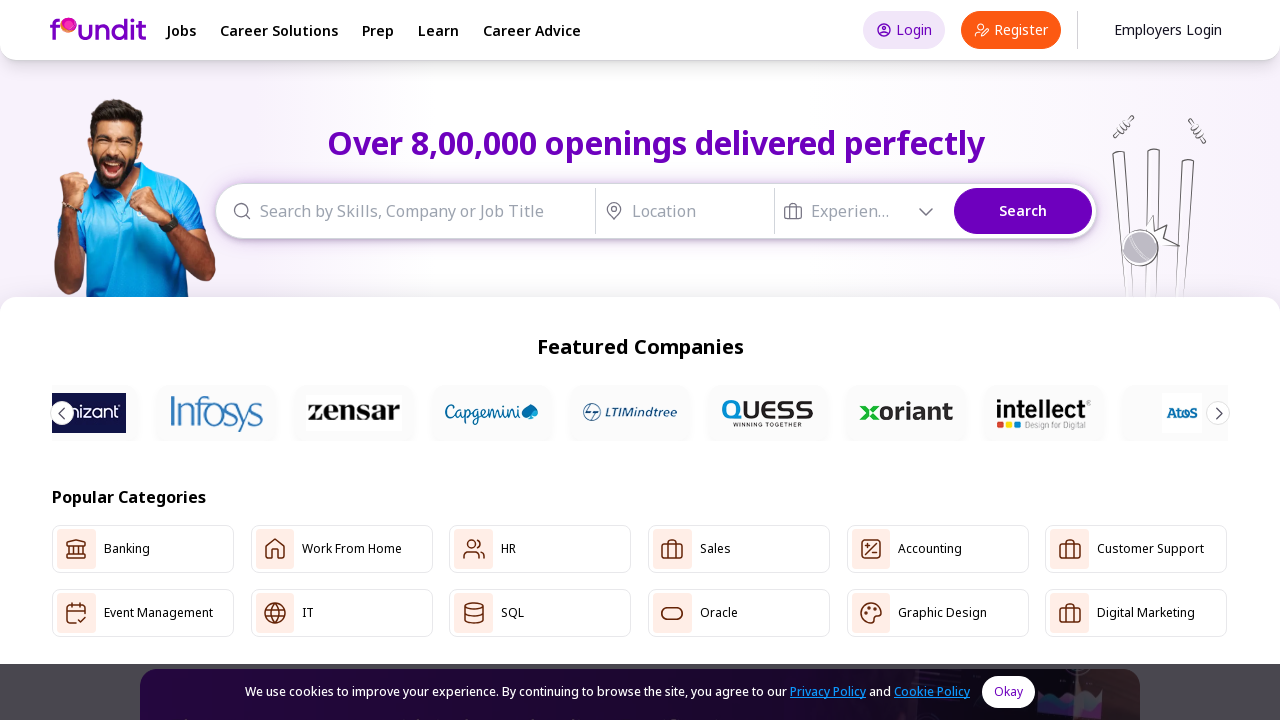

Brought browser window/popup to front
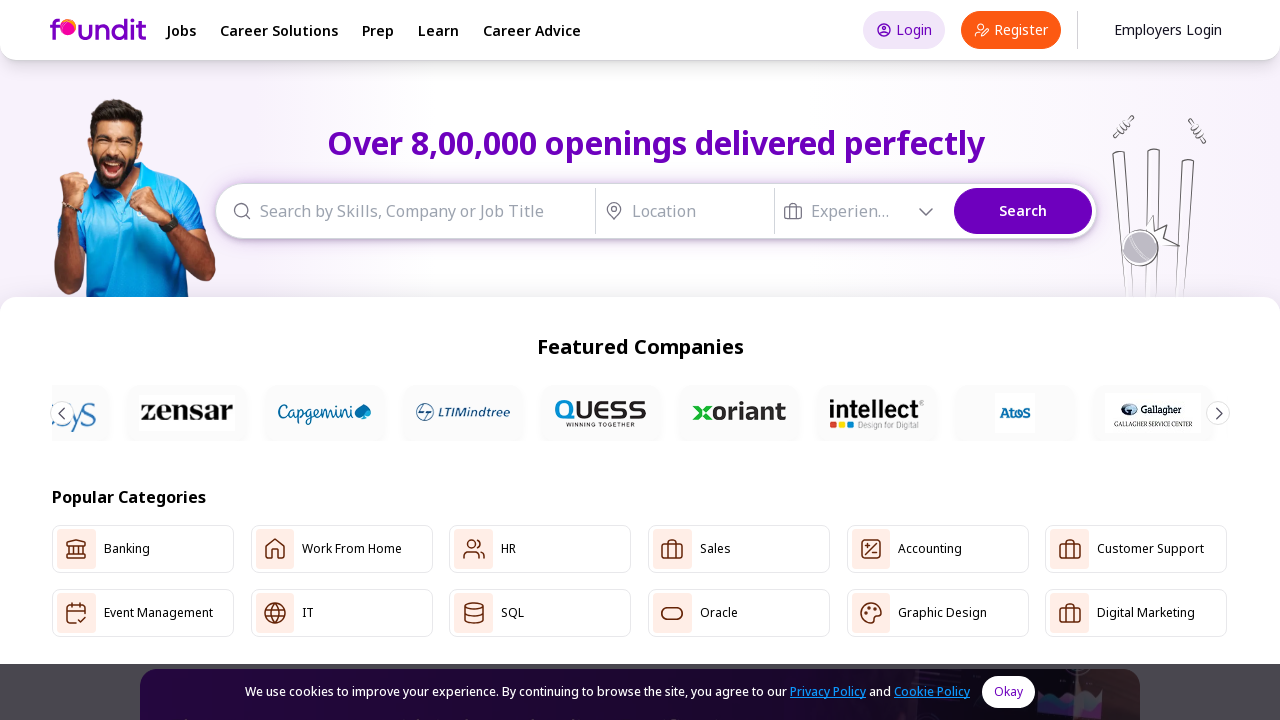

Verified window is loaded and ready for interaction - domcontentloaded state reached
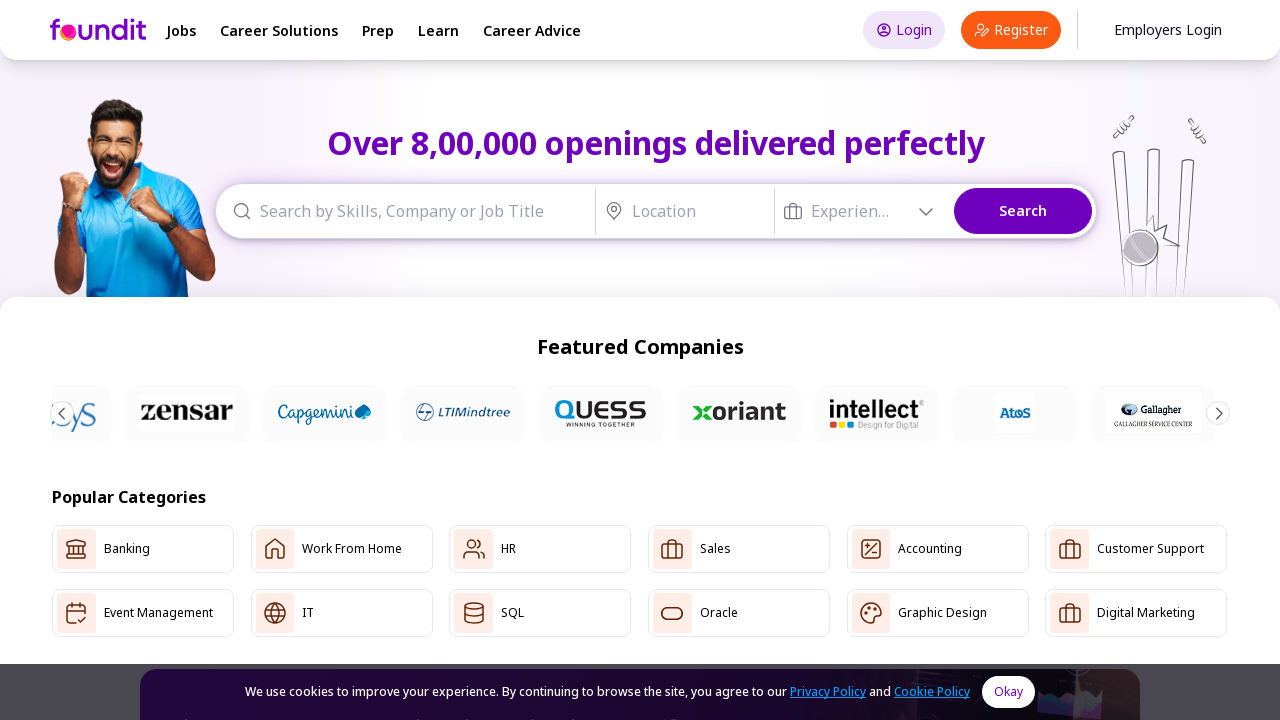

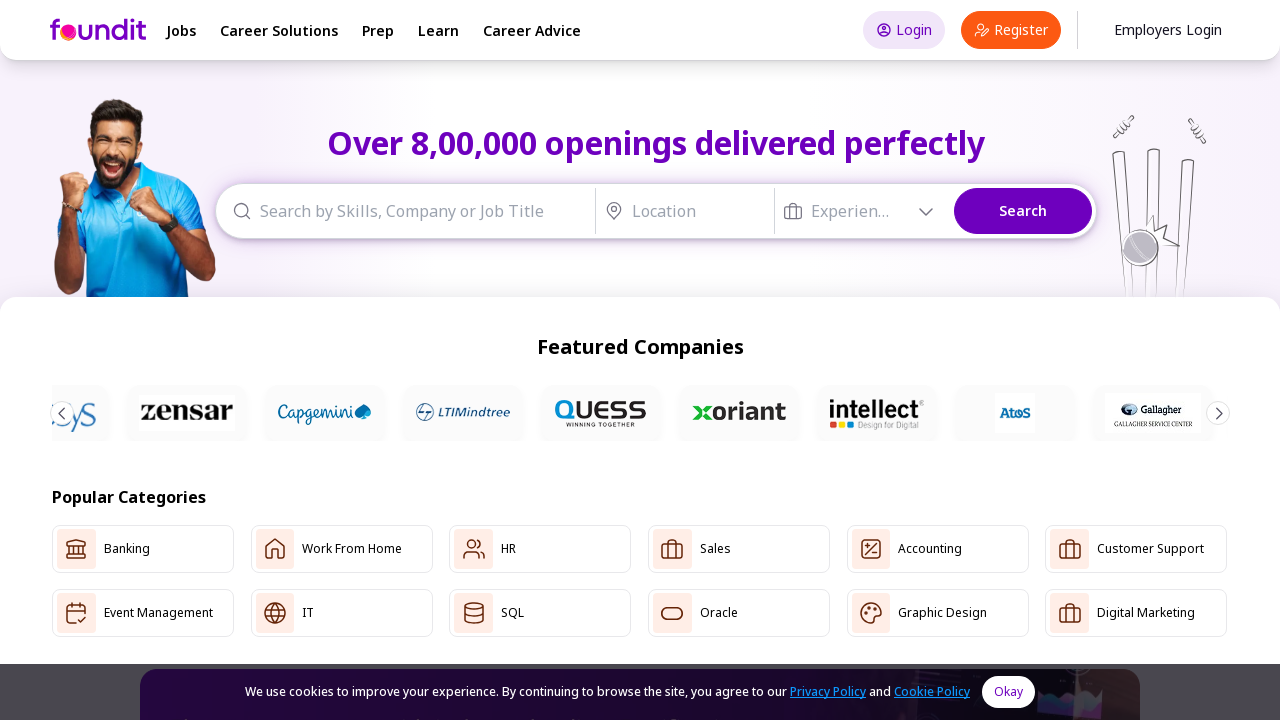